Tests dropdown functionality on OrangeHRM trial page by verifying the country dropdown has the expected number of options and contains specific countries

Starting URL: https://www.orangehrm.com/30-day-free-trial

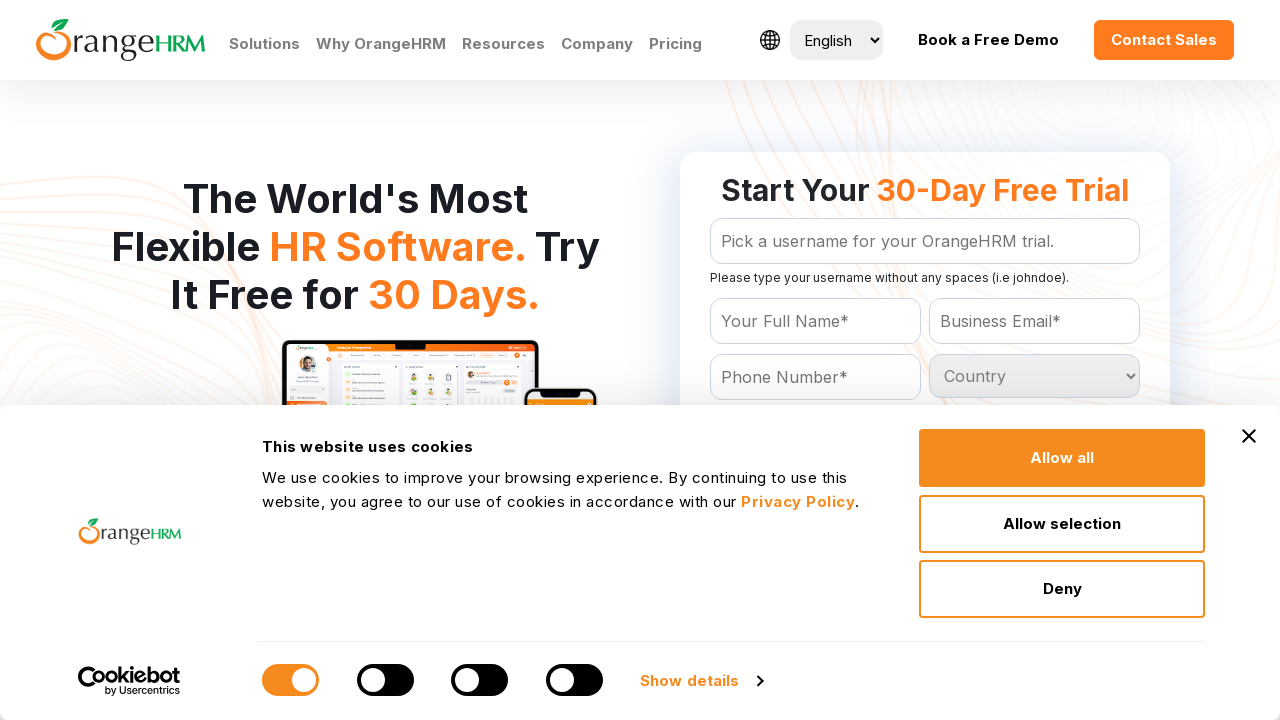

Located country dropdown element with ID 'Form_getForm_Country'
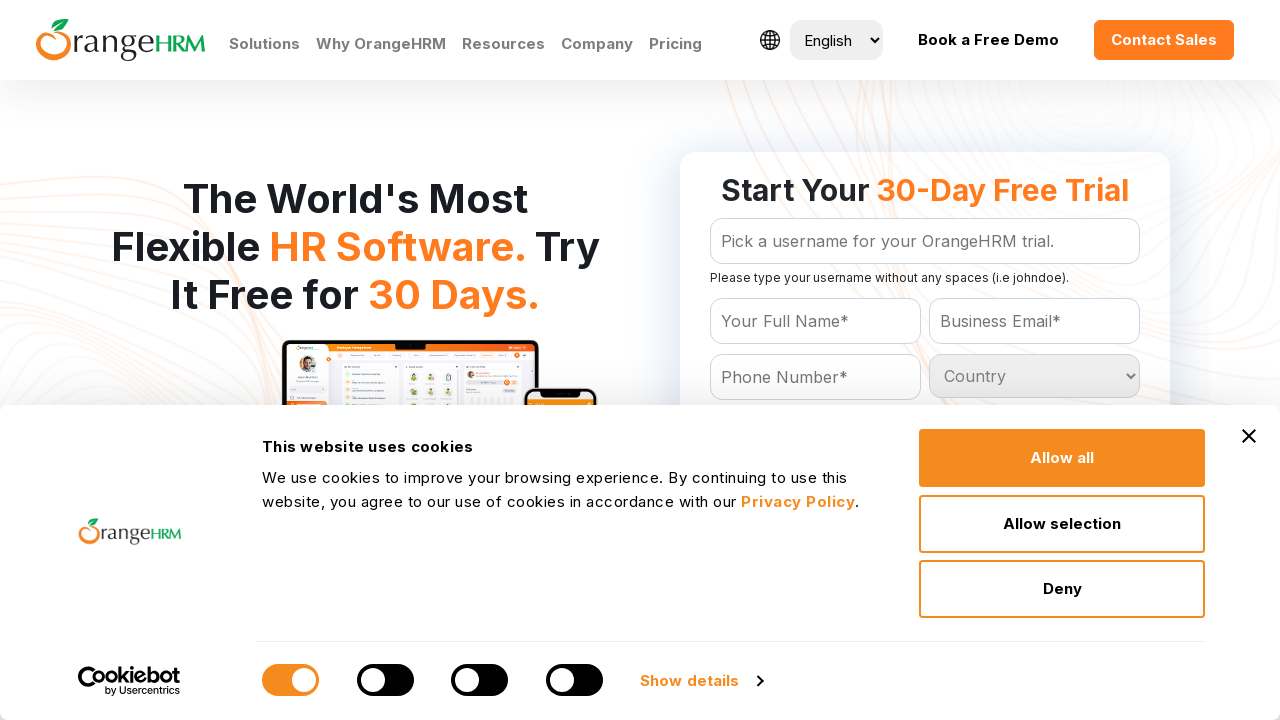

Retrieved all option elements from the country dropdown
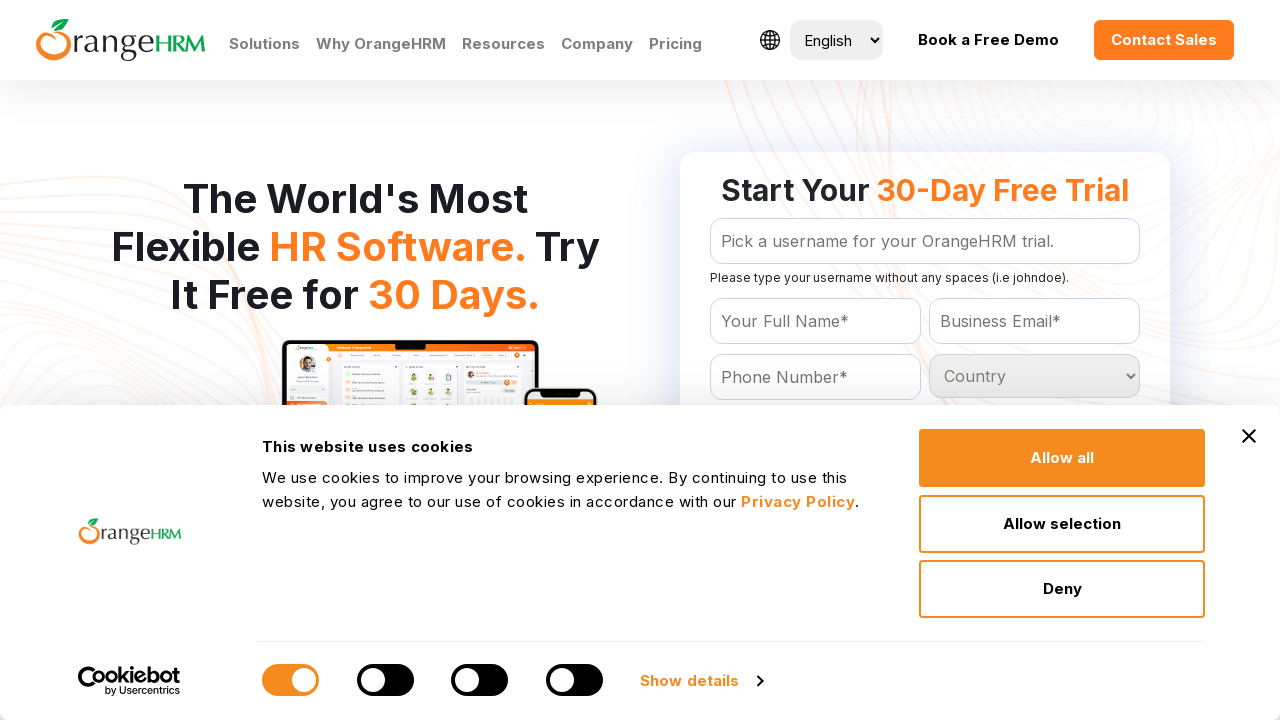

Counted dropdown options: 233 total options found
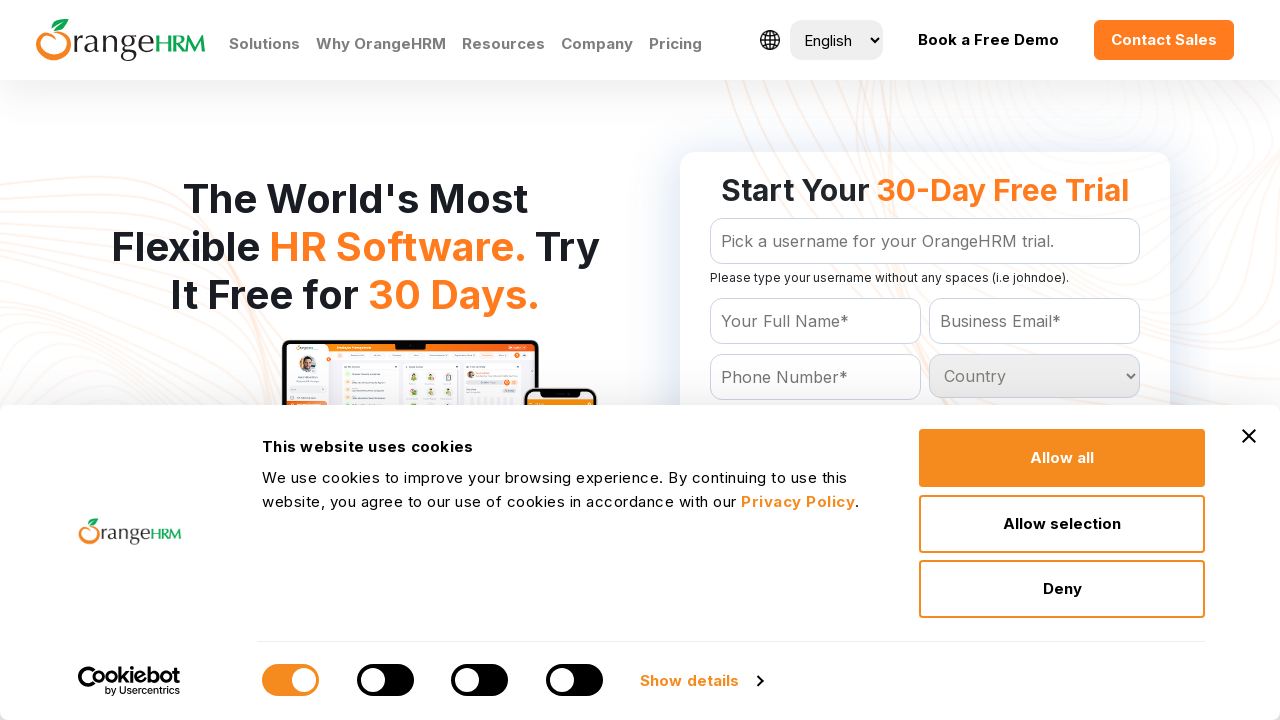

Verified that dropdown contains exactly 233 options as expected
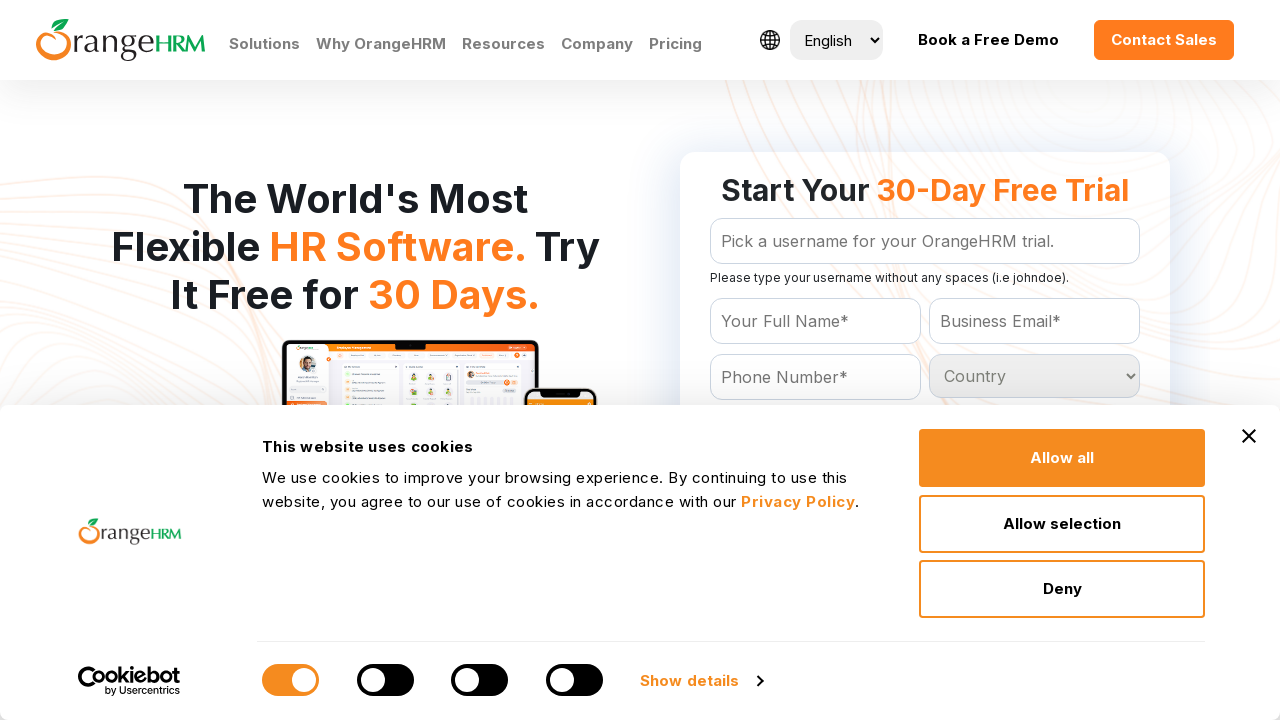

Extracted text content from all dropdown options
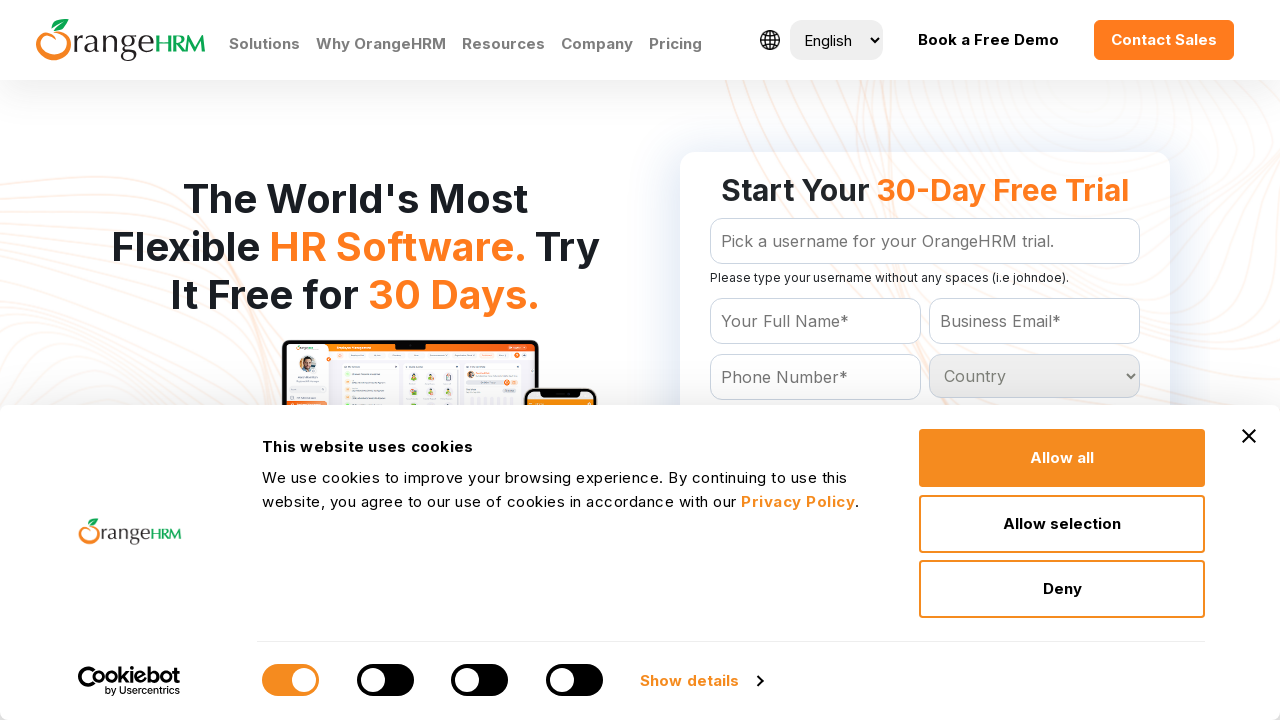

Verified dropdown contains 'India': False
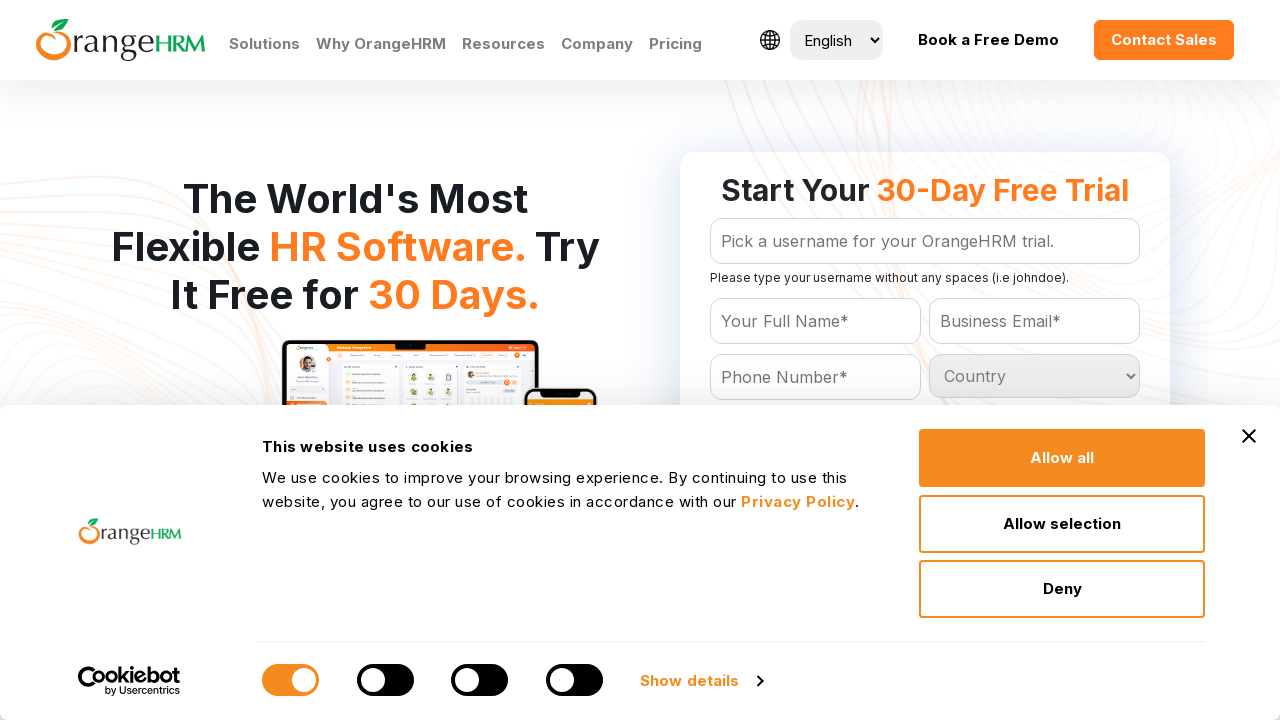

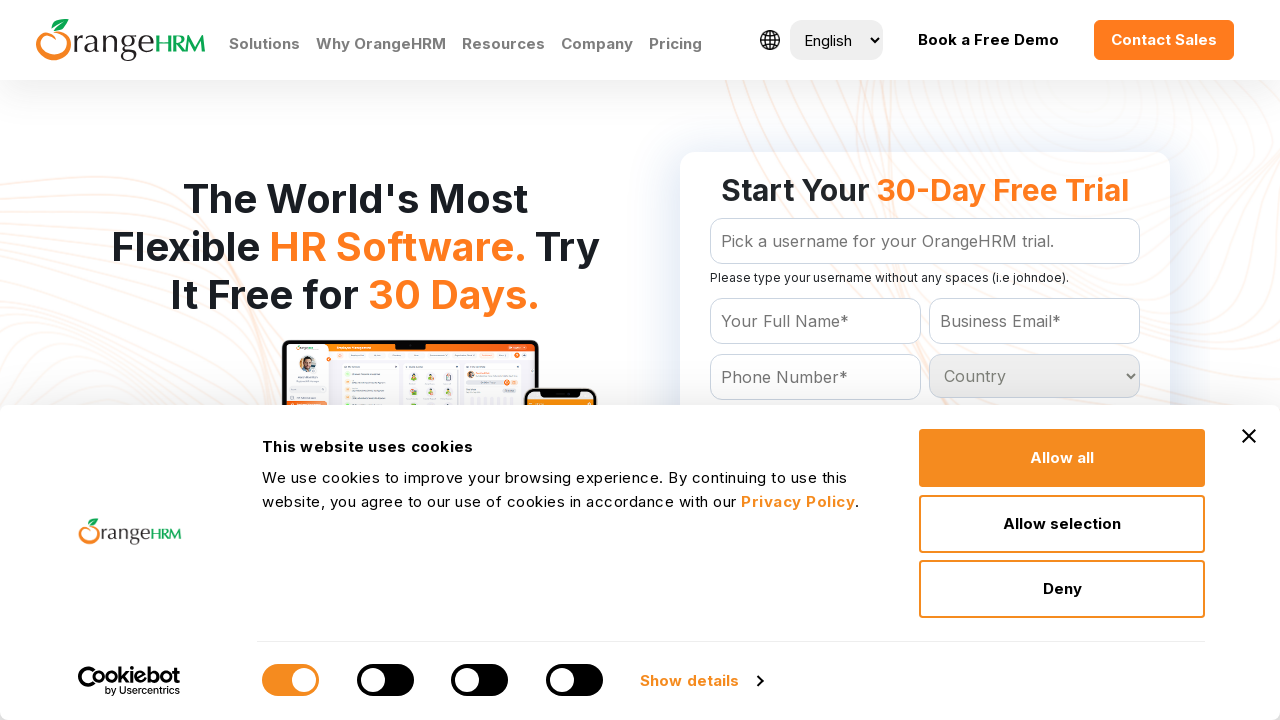